Tests user registration flow on ParaBank demo site by filling out a complete registration form with personal information, address, and creating new account credentials.

Starting URL: https://parabank.parasoft.com/parabank/register.html

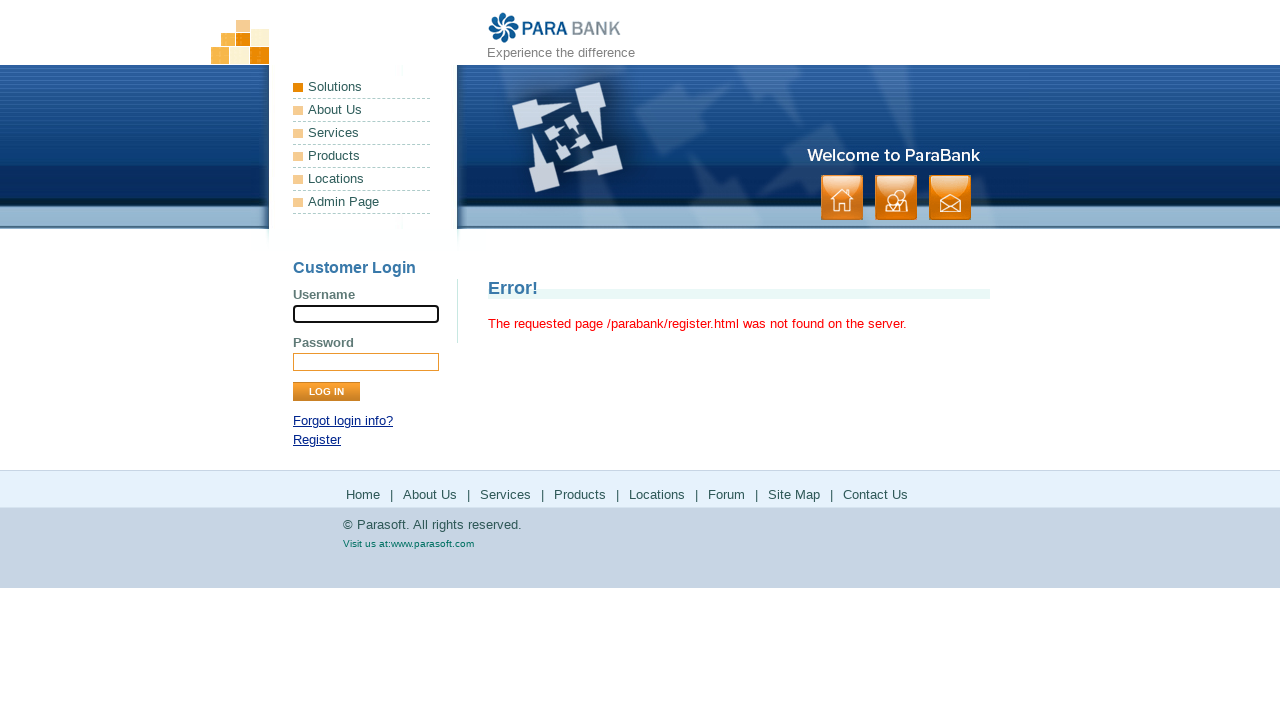

Clicked Register link to navigate to registration page at (317, 440) on a:has-text('Register')
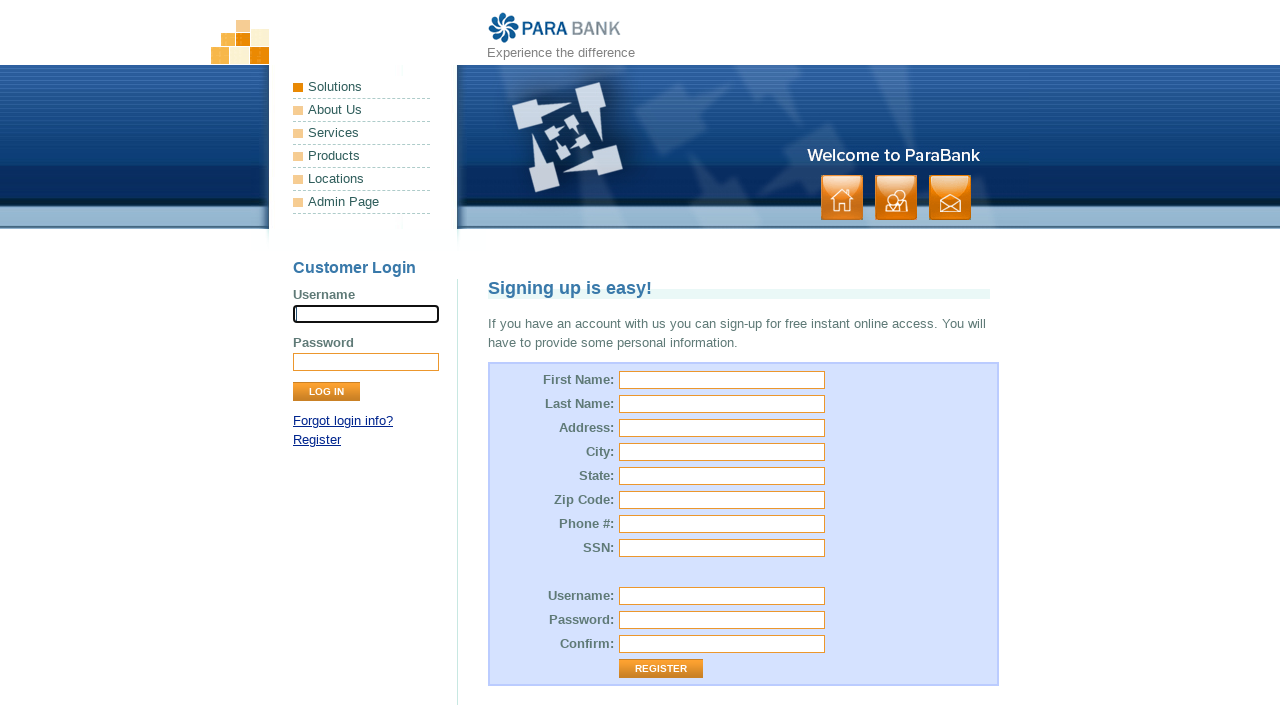

Registration form loaded and first name field became visible
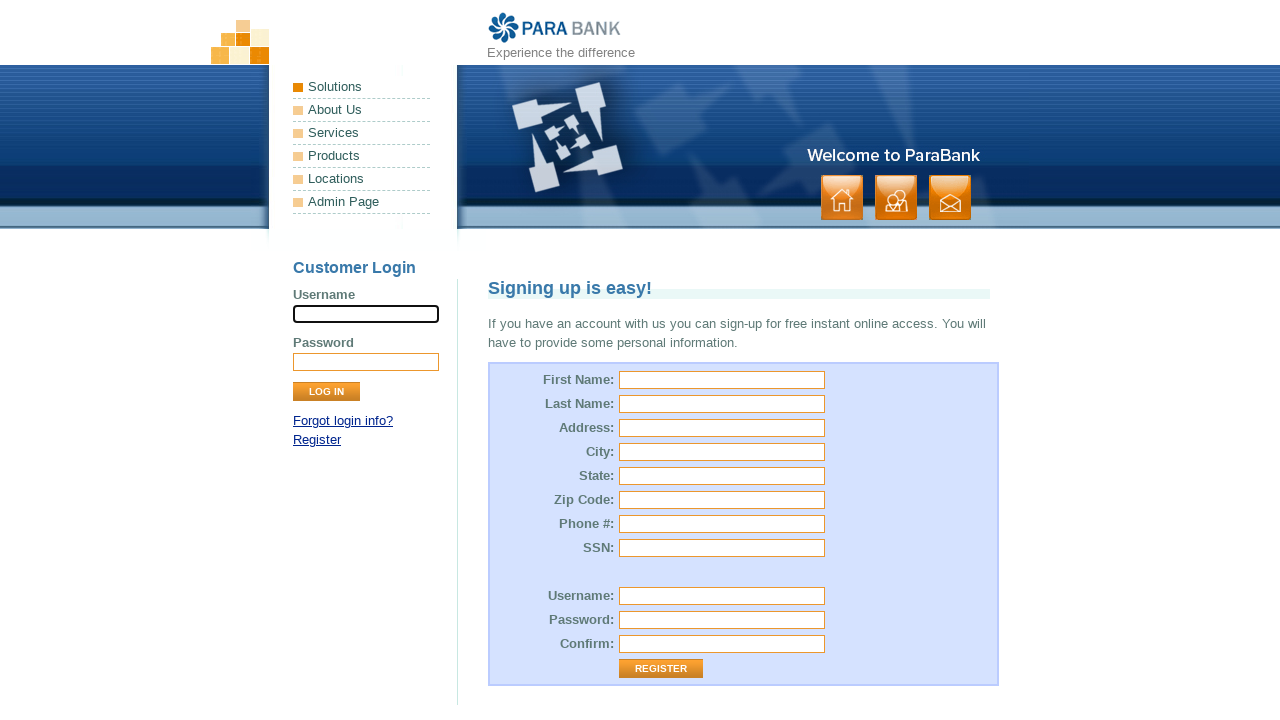

Filled first name with 'Mariana' on #customer\.firstName
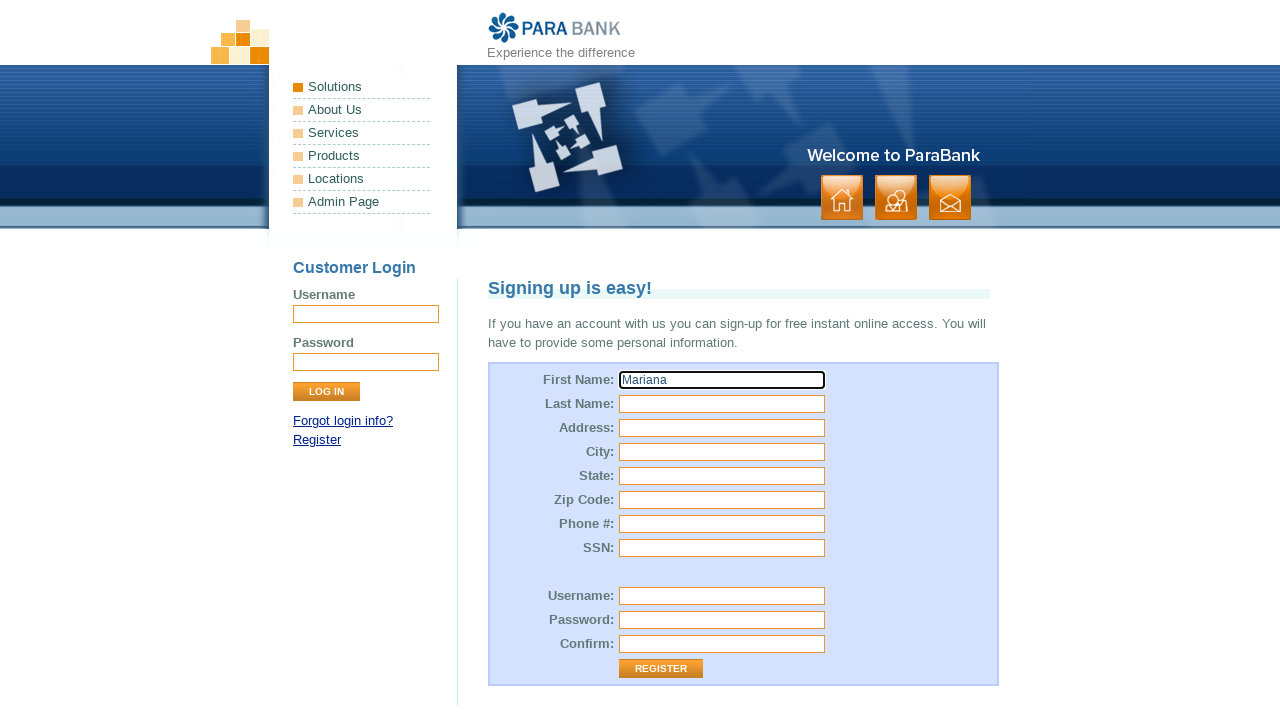

Filled last name with 'Rodriguez' on #customer\.lastName
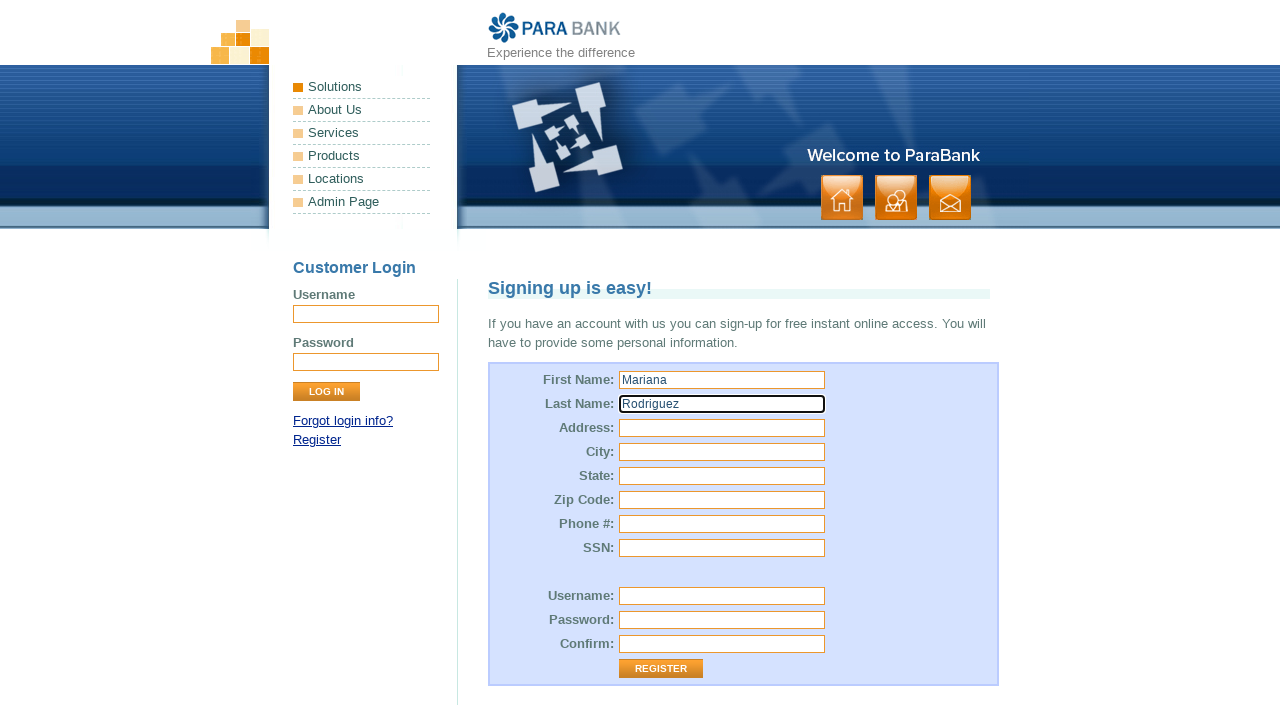

Filled street address with '742 Maple Avenue' on #customer\.address\.street
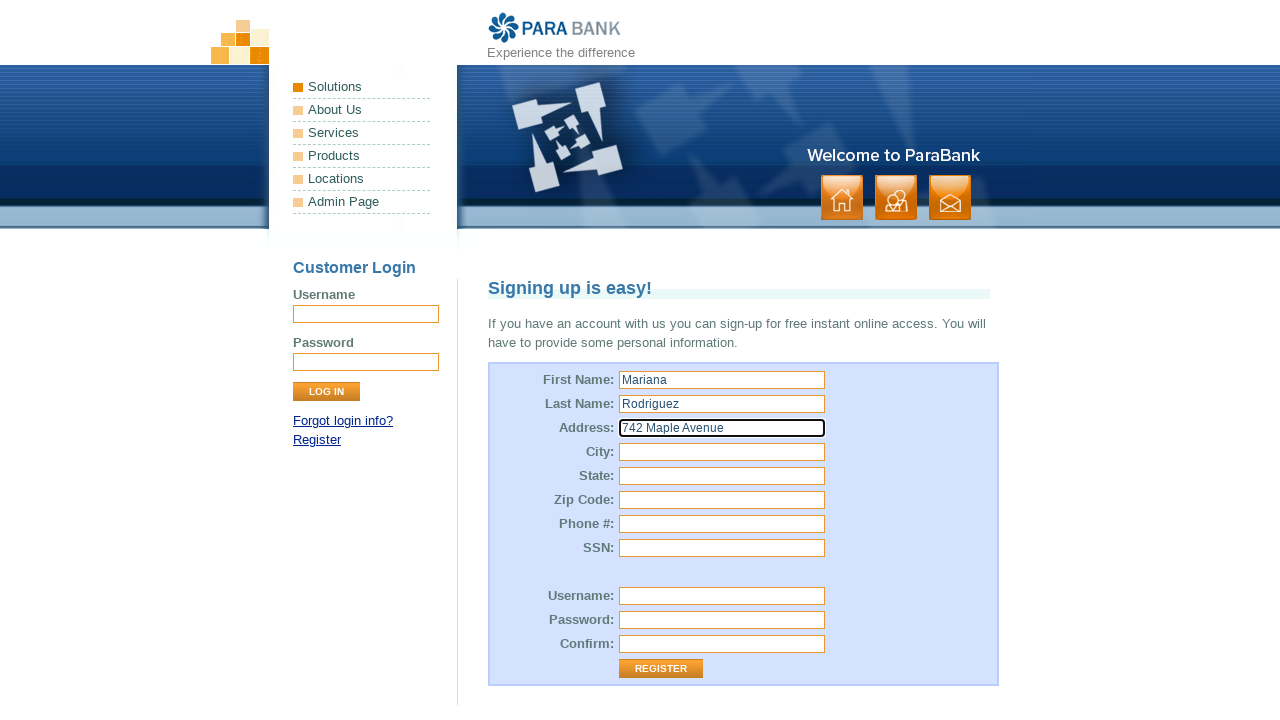

Filled city with 'Portland' on #customer\.address\.city
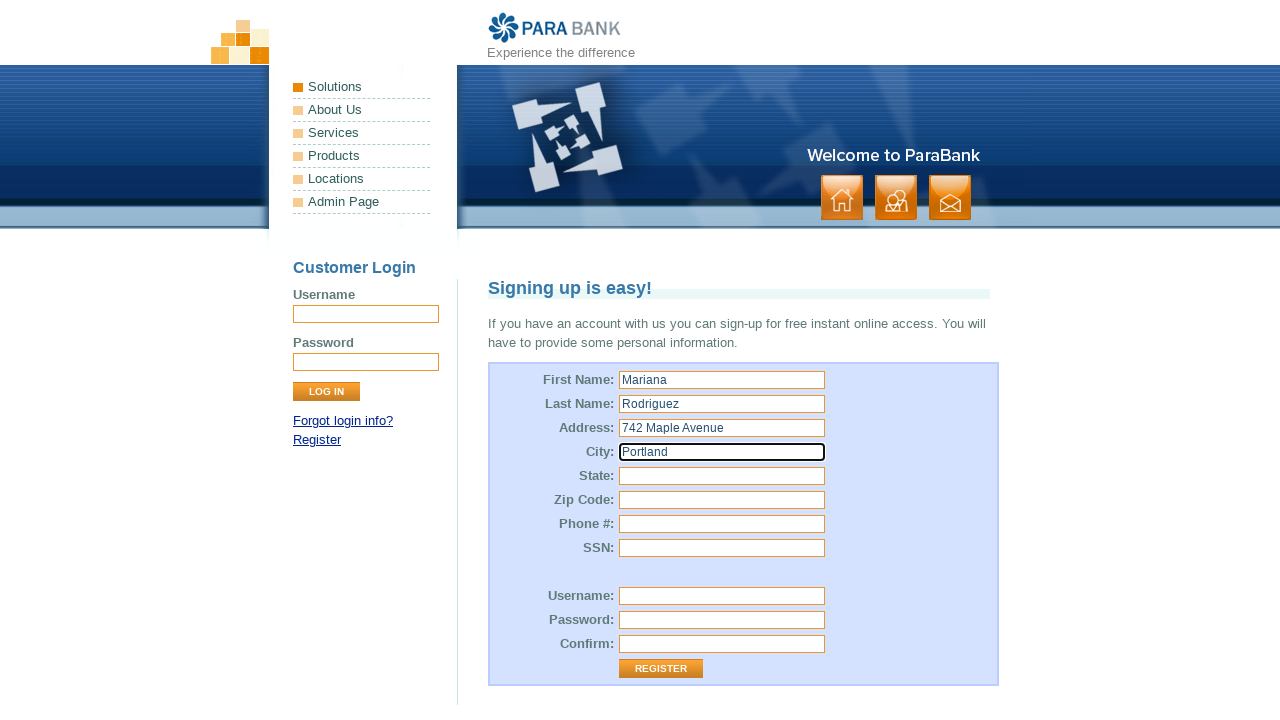

Filled state with 'Oregon' on #customer\.address\.state
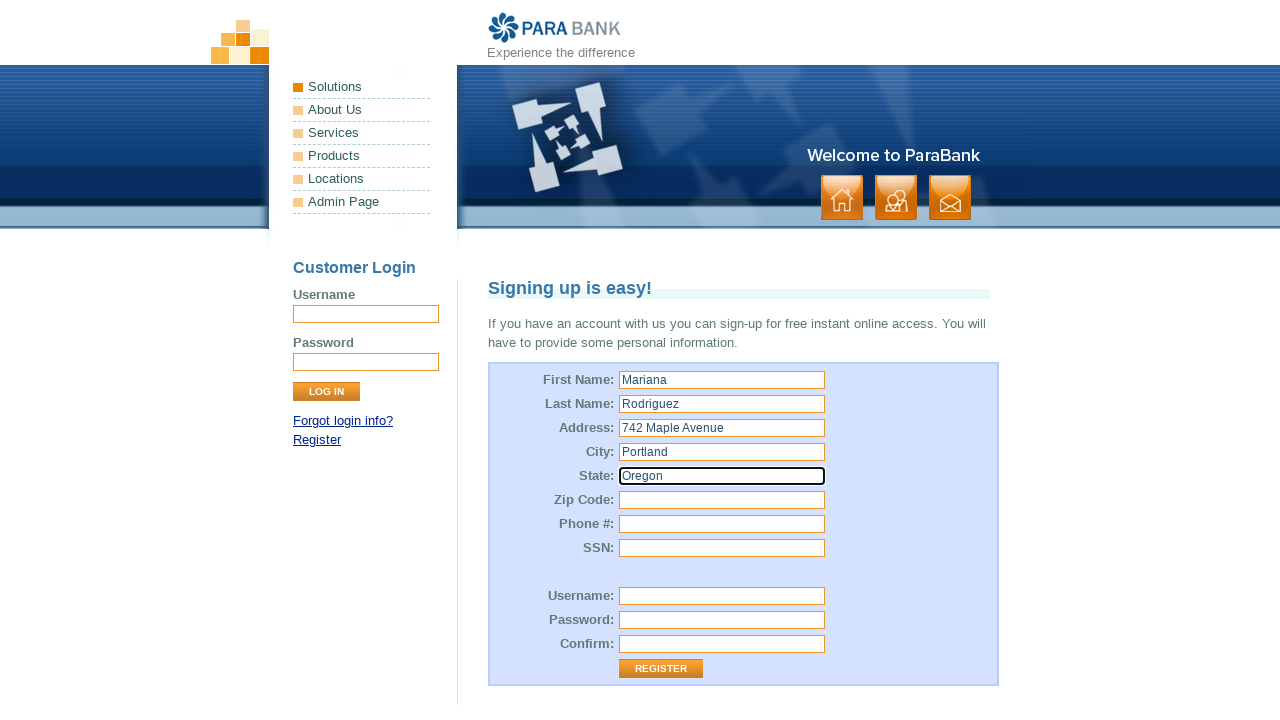

Filled zip code with '97201' on #customer\.address\.zipCode
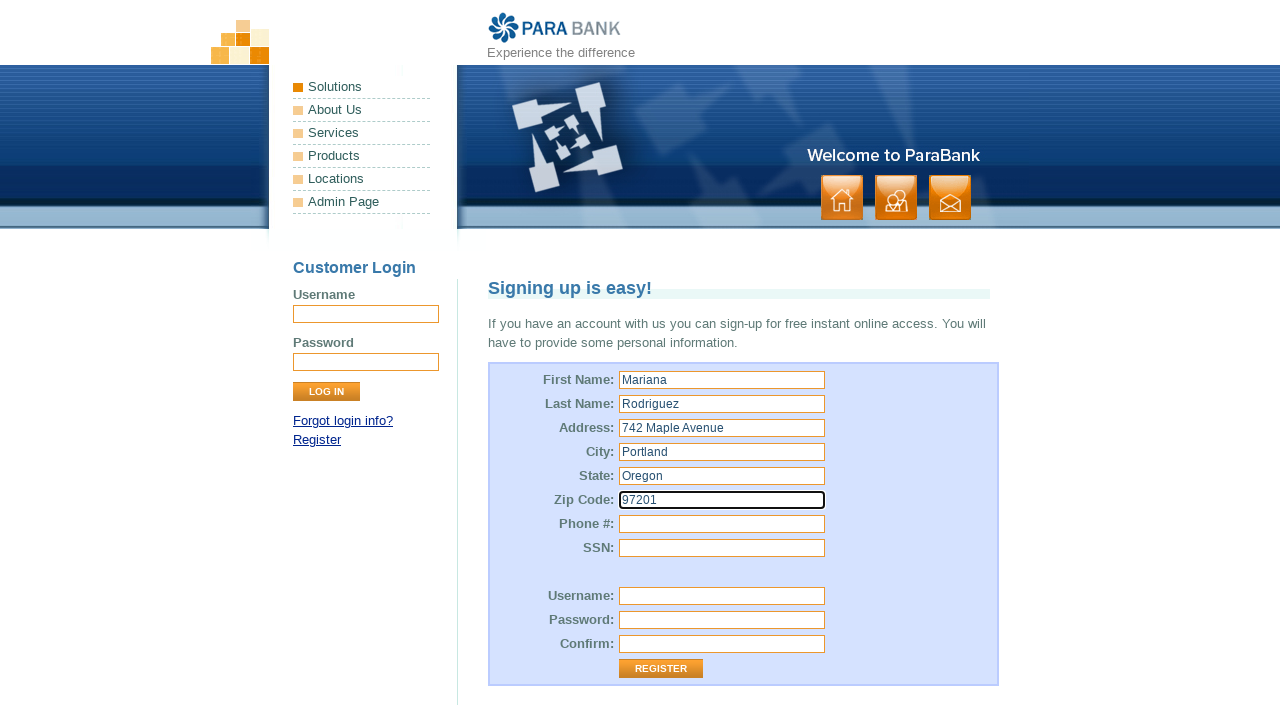

Filled phone number with '5039876543' on #customer\.phoneNumber
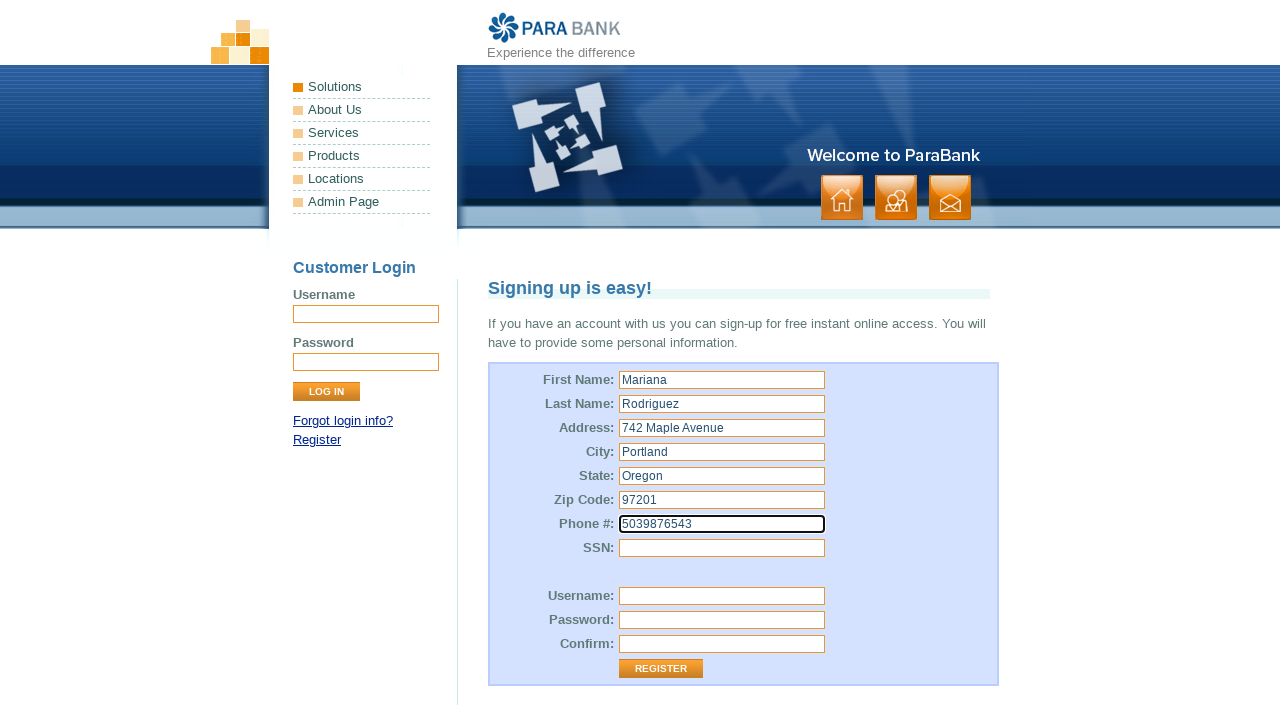

Filled SSN with '98765' on #customer\.ssn
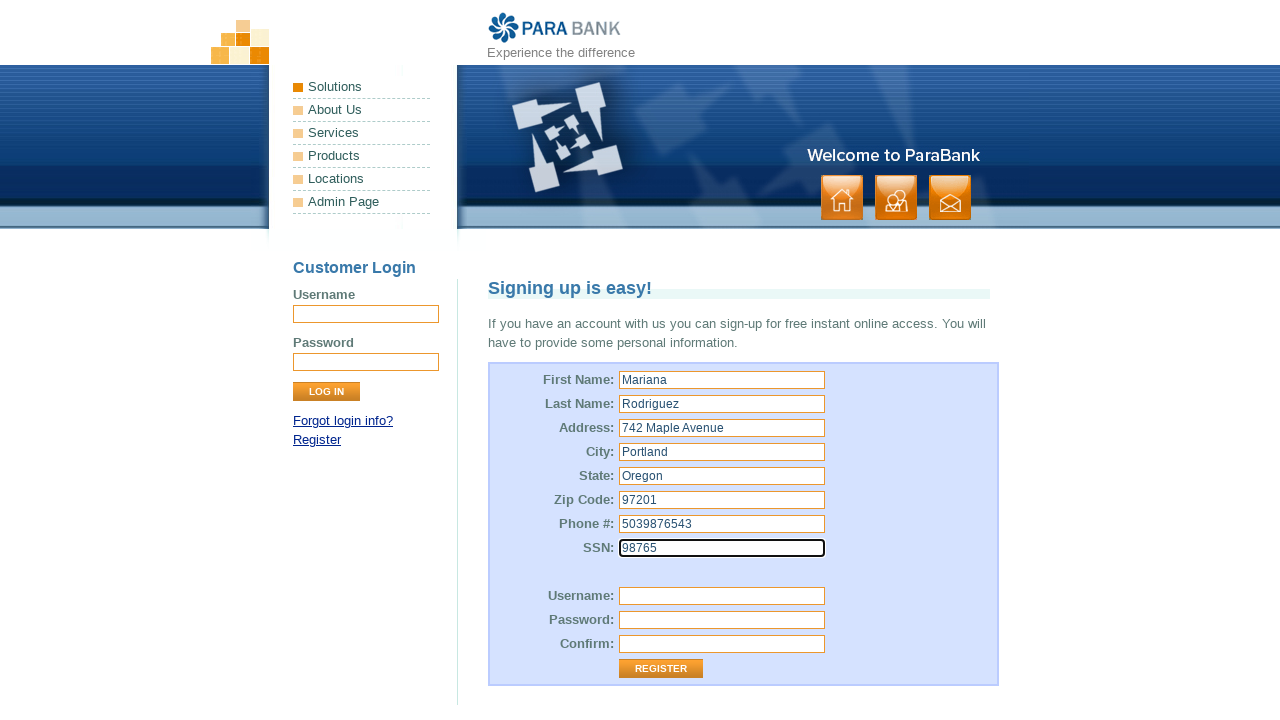

Filled username with 'mariana_test_2024' on #customer\.username
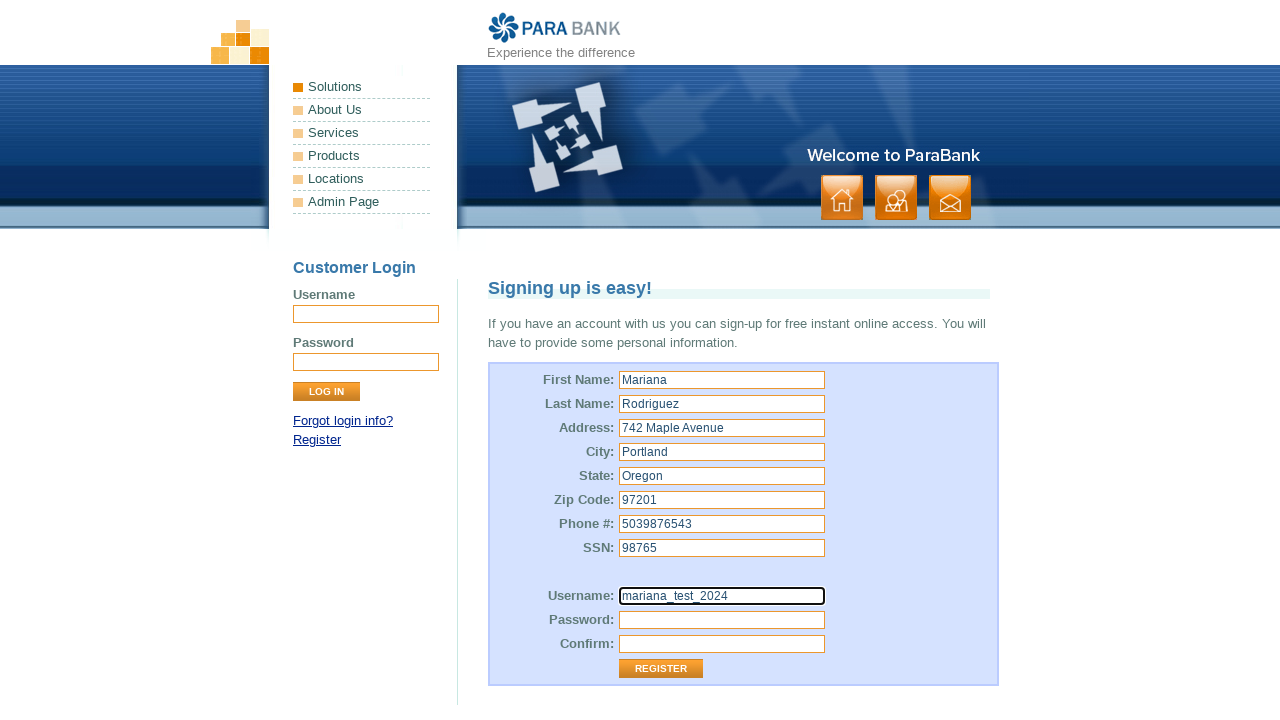

Filled password with 'SecurePass789' on #customer\.password
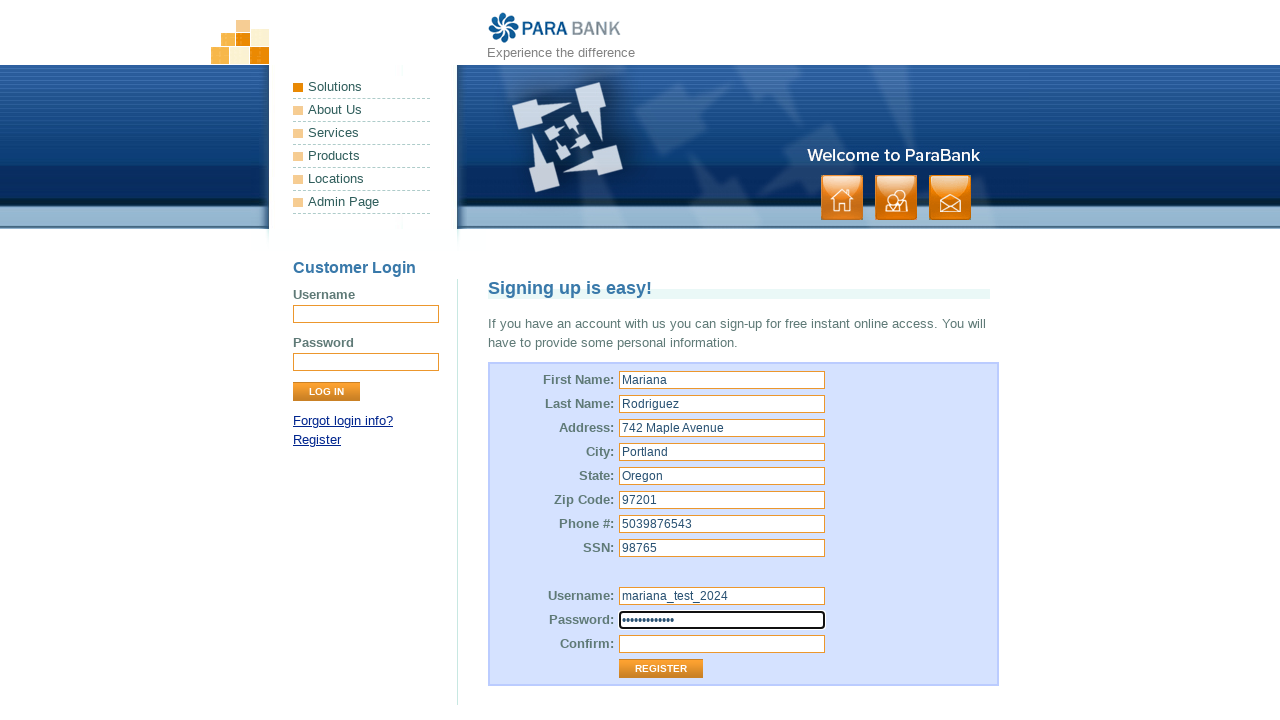

Filled confirm password field with 'SecurePass789' on #repeatedPassword
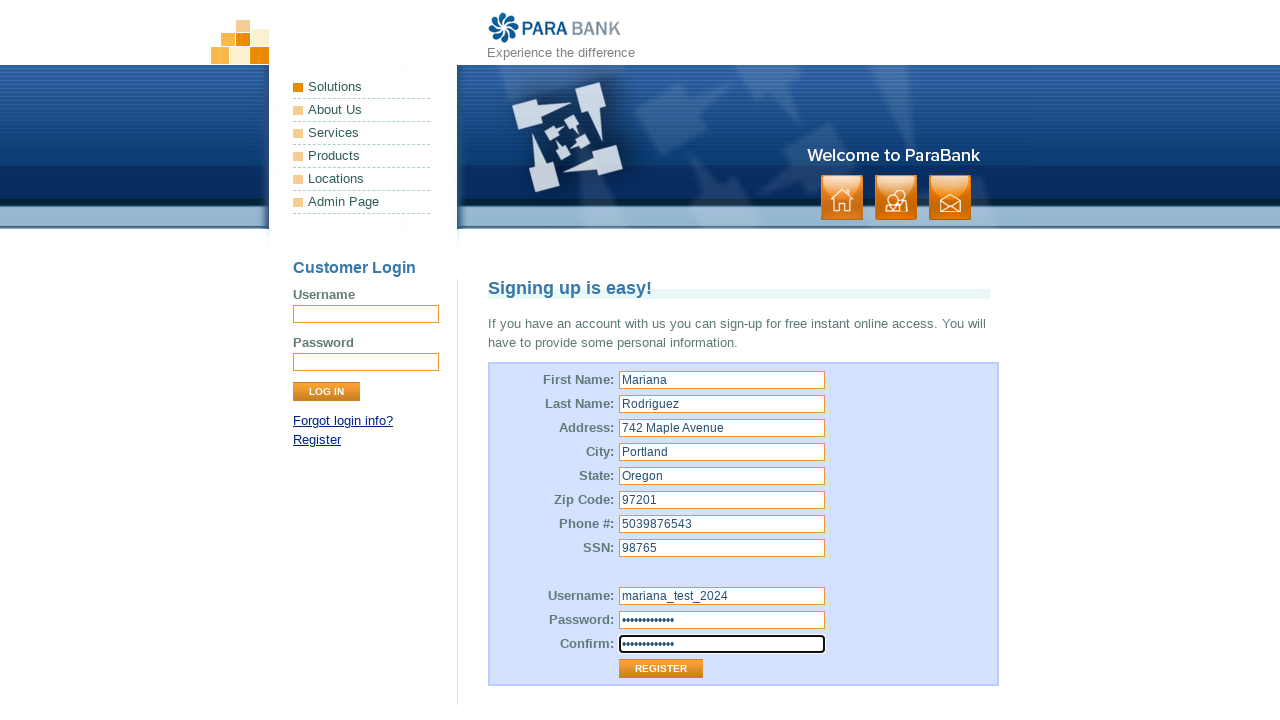

Clicked Register button to submit the registration form at (661, 669) on input[value='Register']
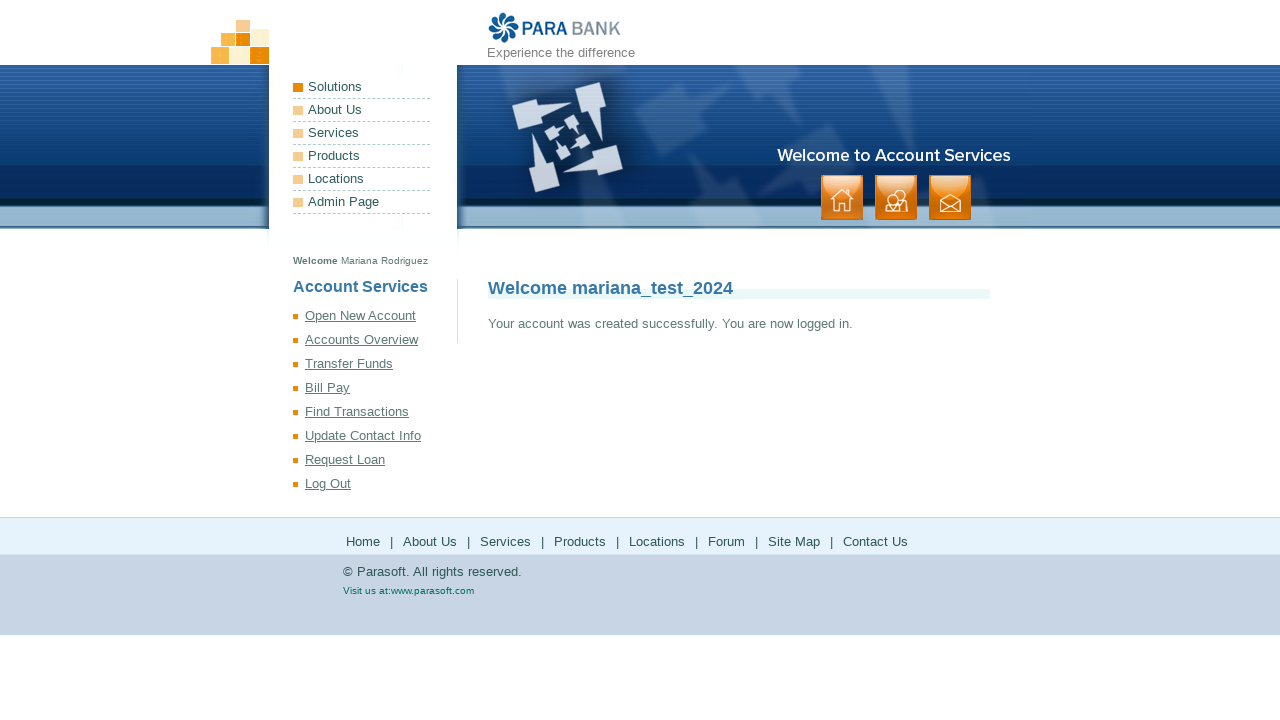

Waited 3 seconds for registration to complete
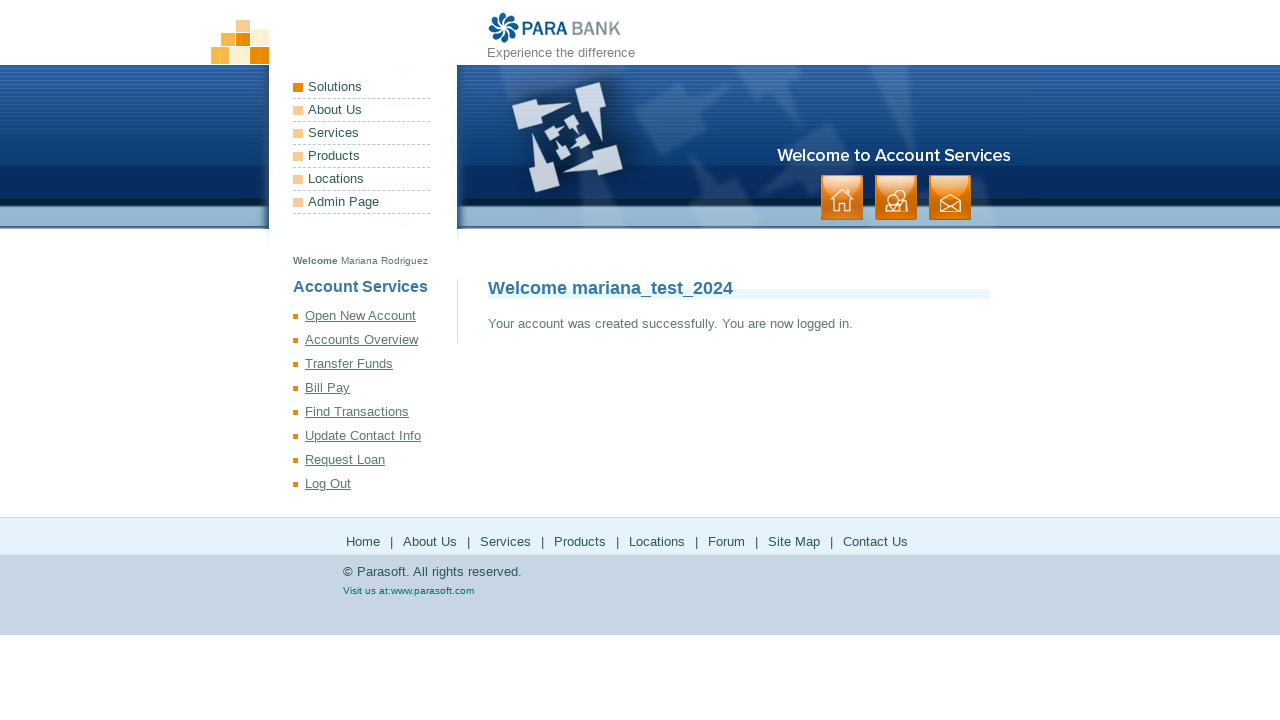

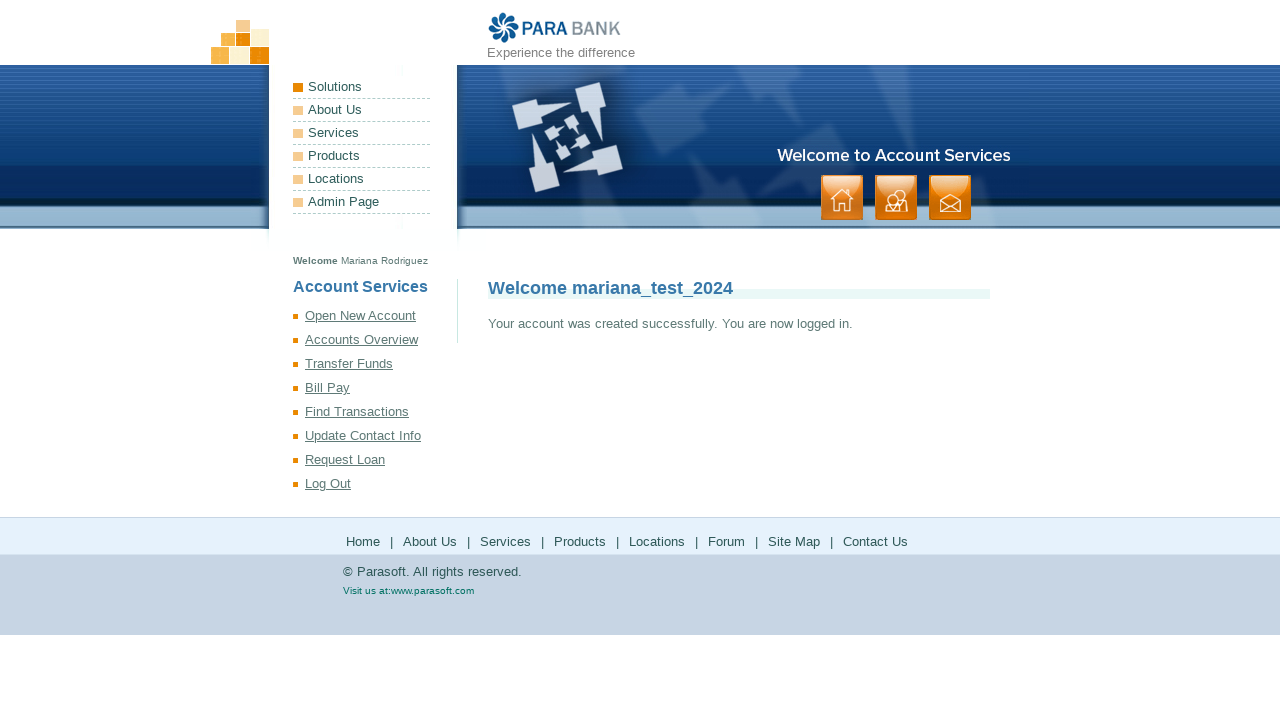